Tests interacting with an iframe using frame locator by src attribute

Starting URL: https://ui.vision/demo/webtest/frames/

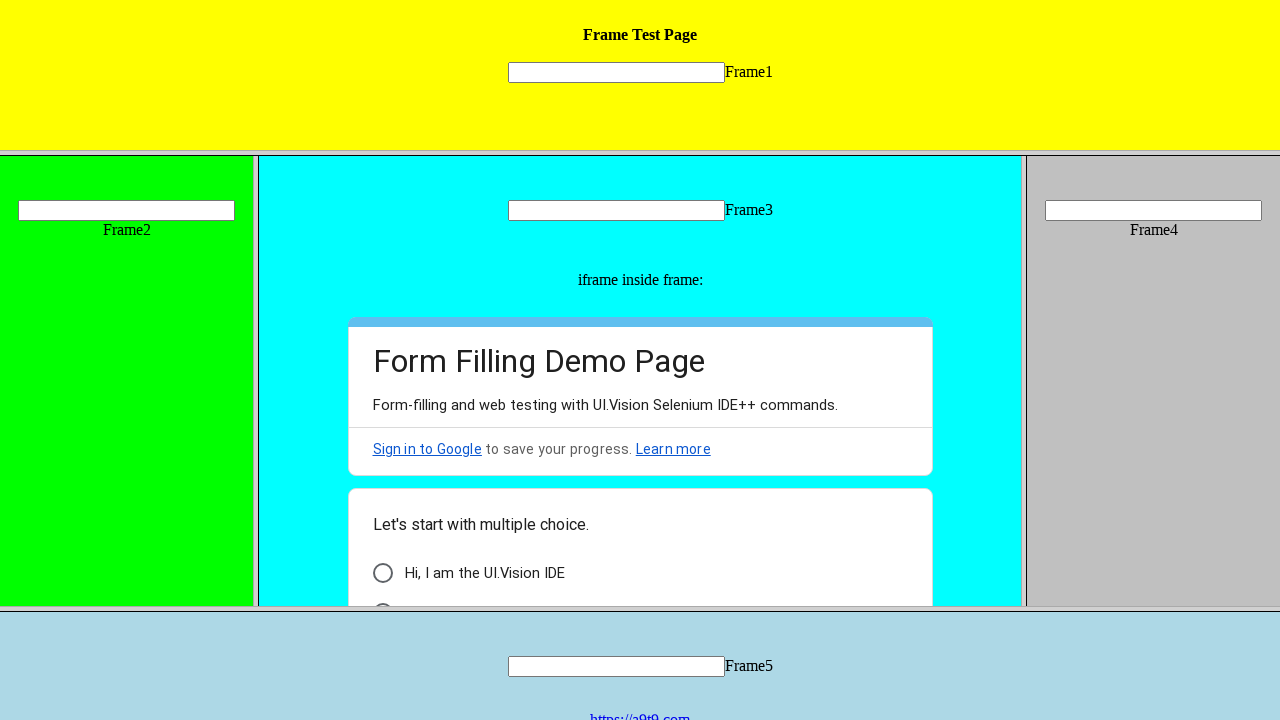

Located iframe with src='frame_1.html'
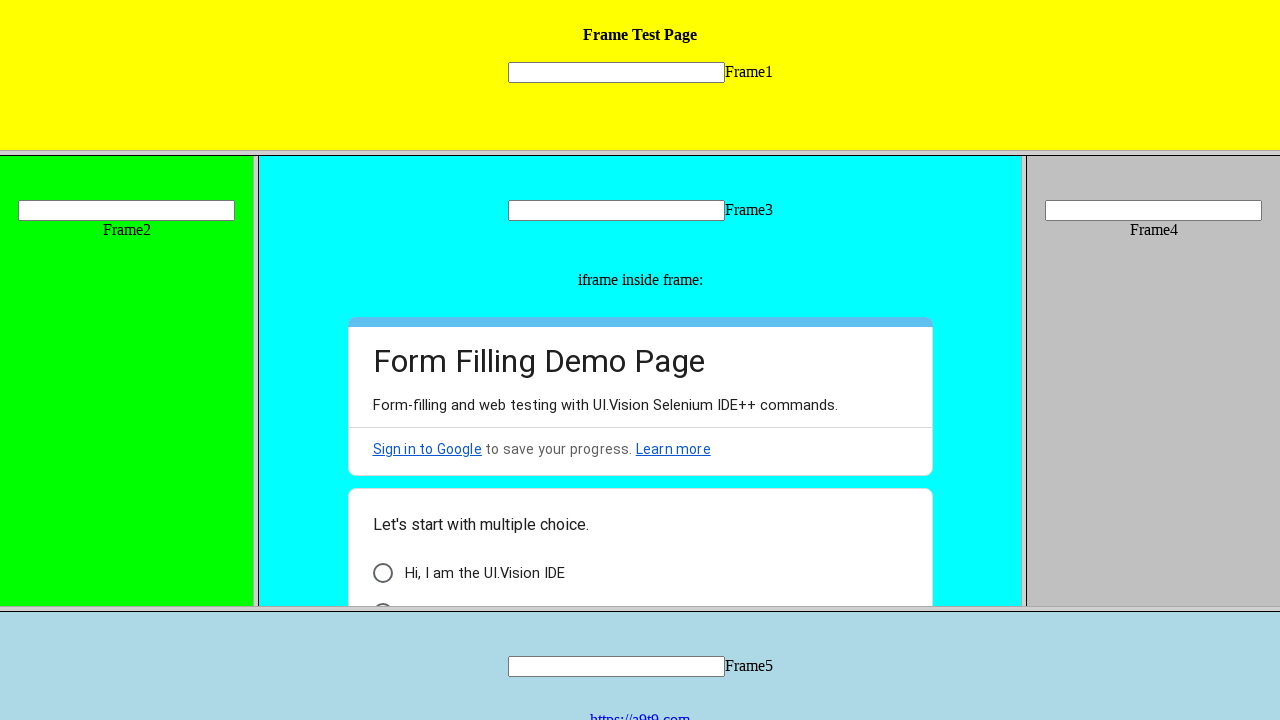

Filled text field in iframe with 'Hello' on [src="frame_1.html"] >> internal:control=enter-frame >> [name="mytext1"]
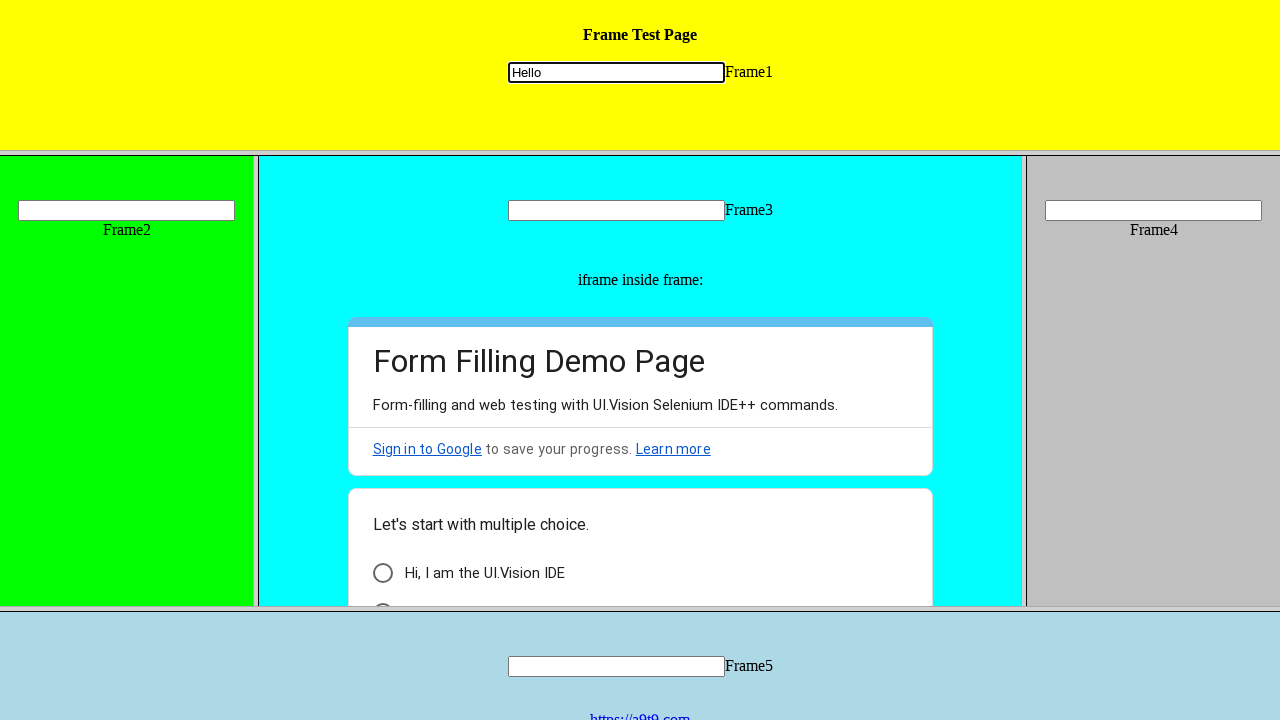

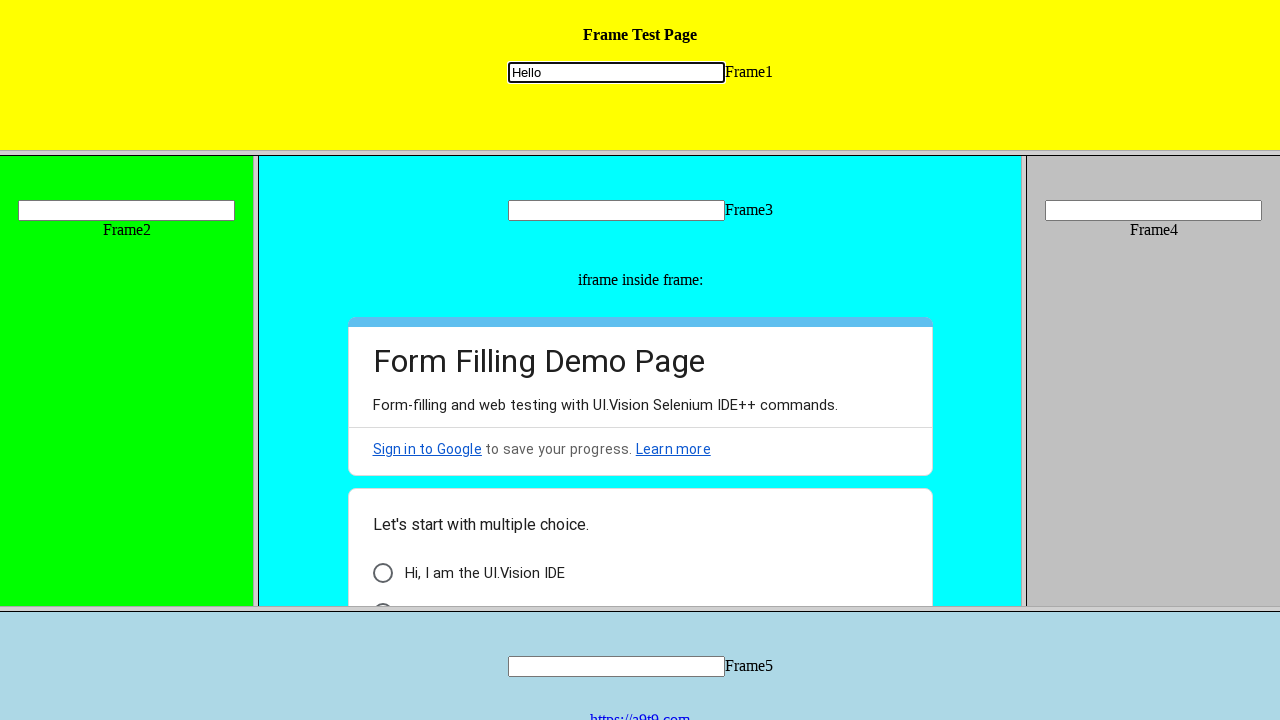